Tests the Enable button functionality by clicking Enable, waiting for loading to complete, and verifying the input box becomes enabled with an "It's enabled!" message

Starting URL: https://practice.cydeo.com/dynamic_controls

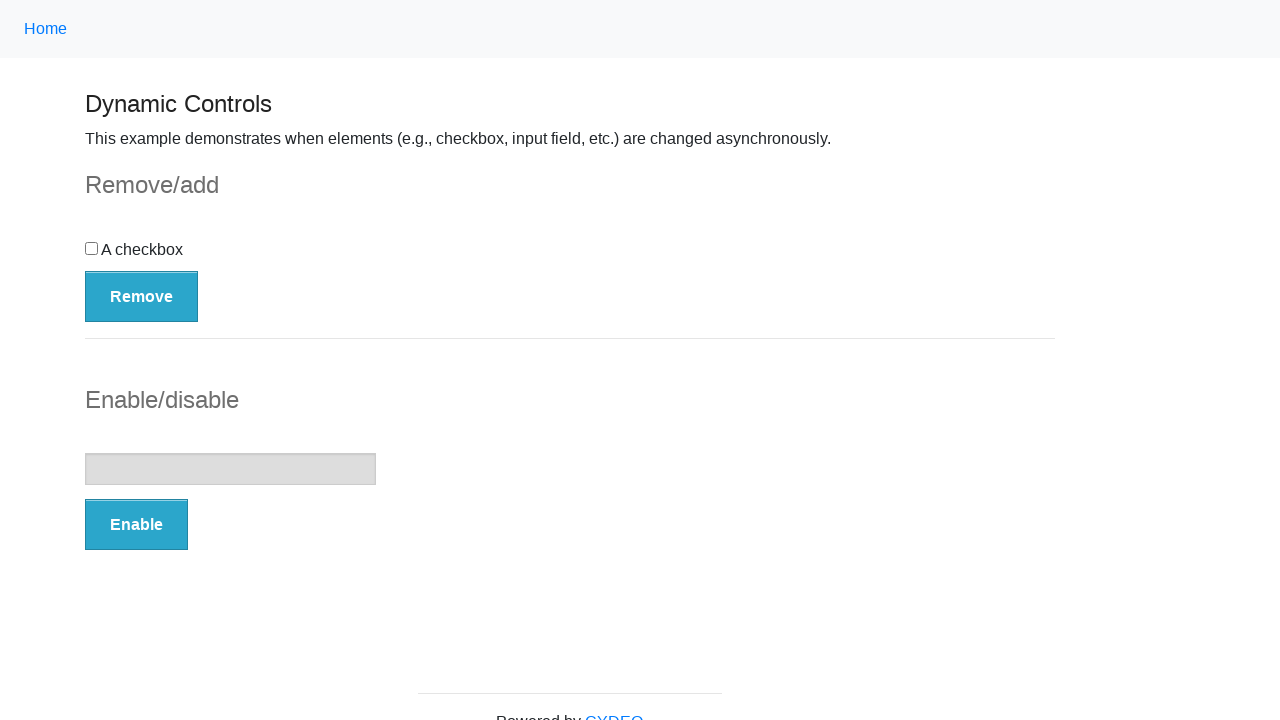

Clicked the Enable button at (136, 525) on button:has-text('Enable')
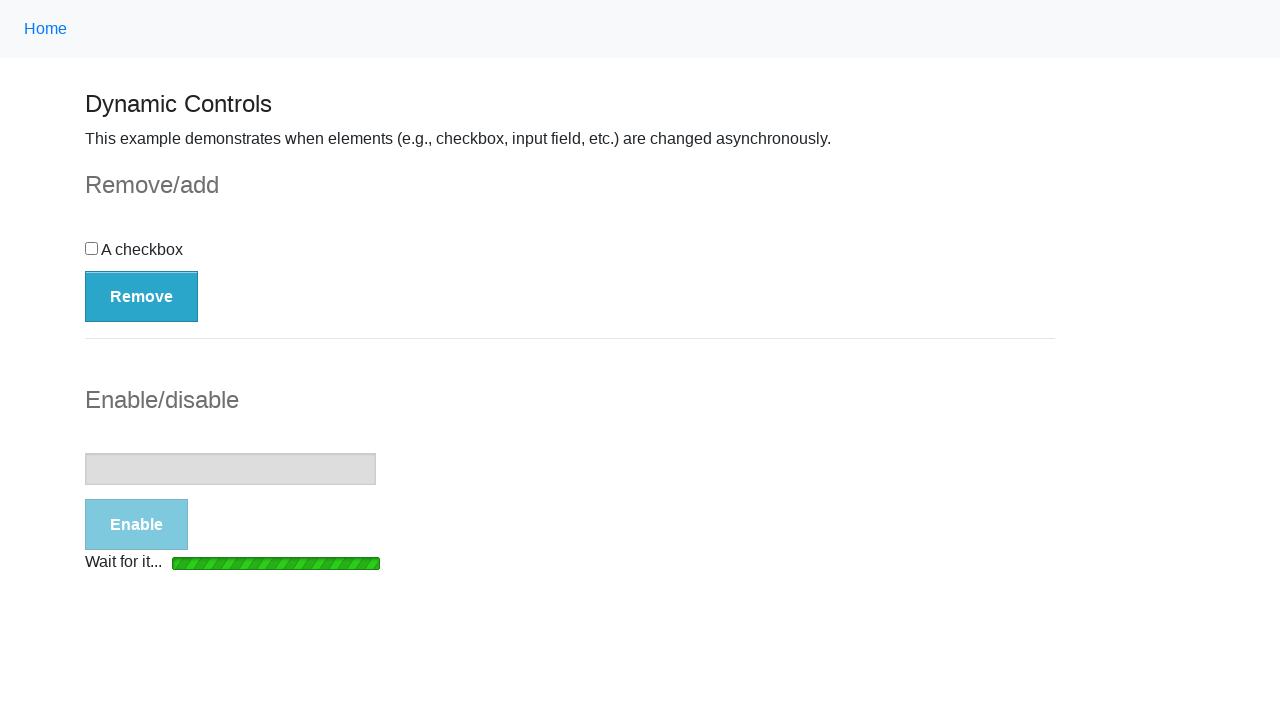

Loading bar disappeared after clicking Enable
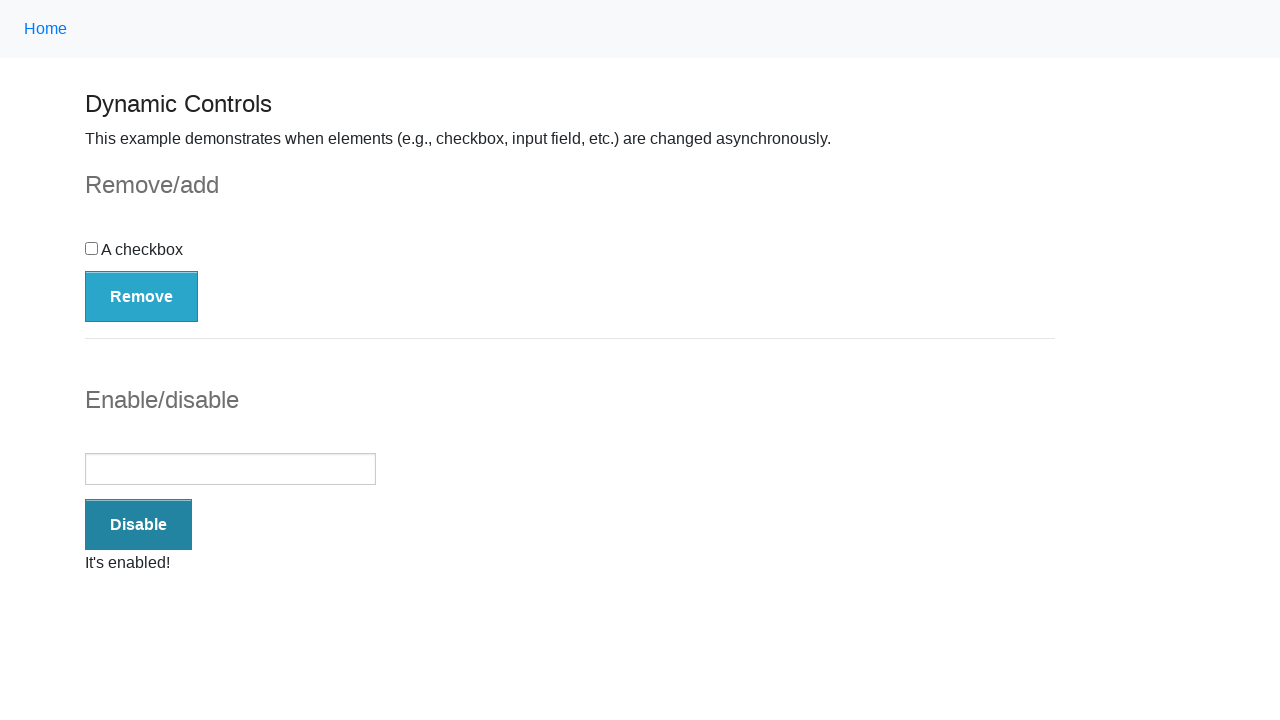

Verified input box is enabled
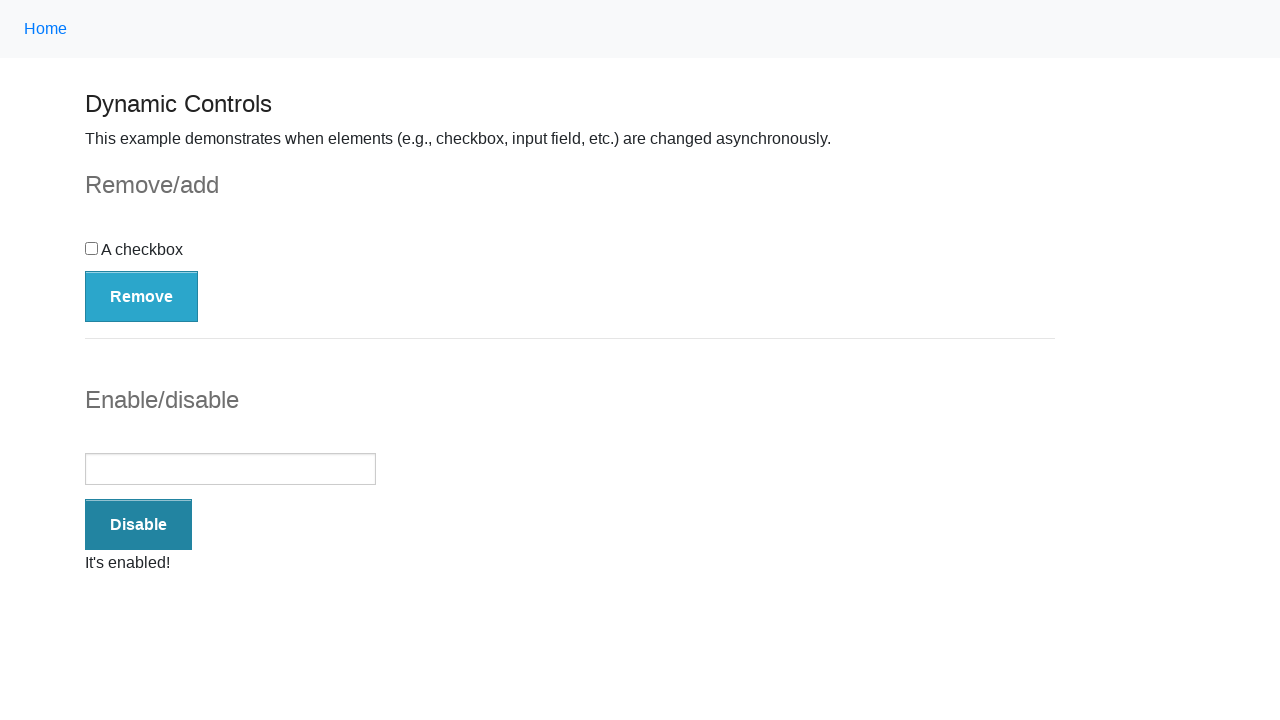

Success message element appeared
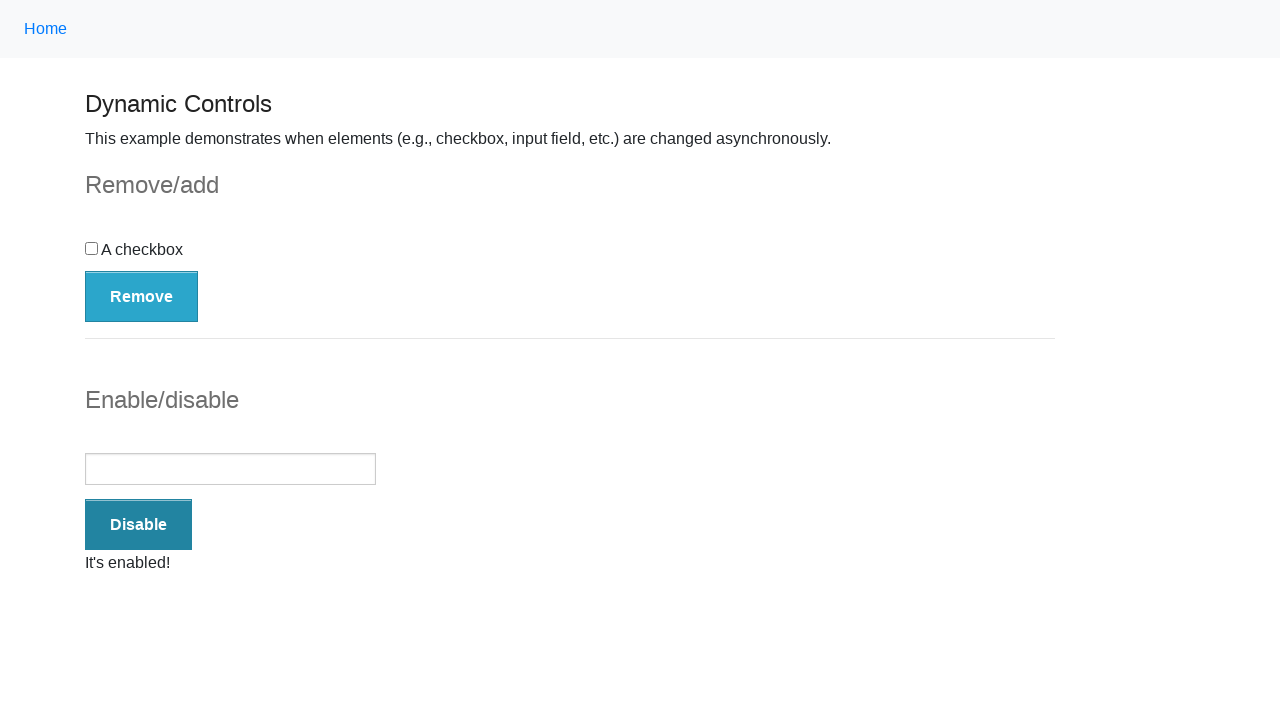

Verified 'It's enabled!' message is displayed
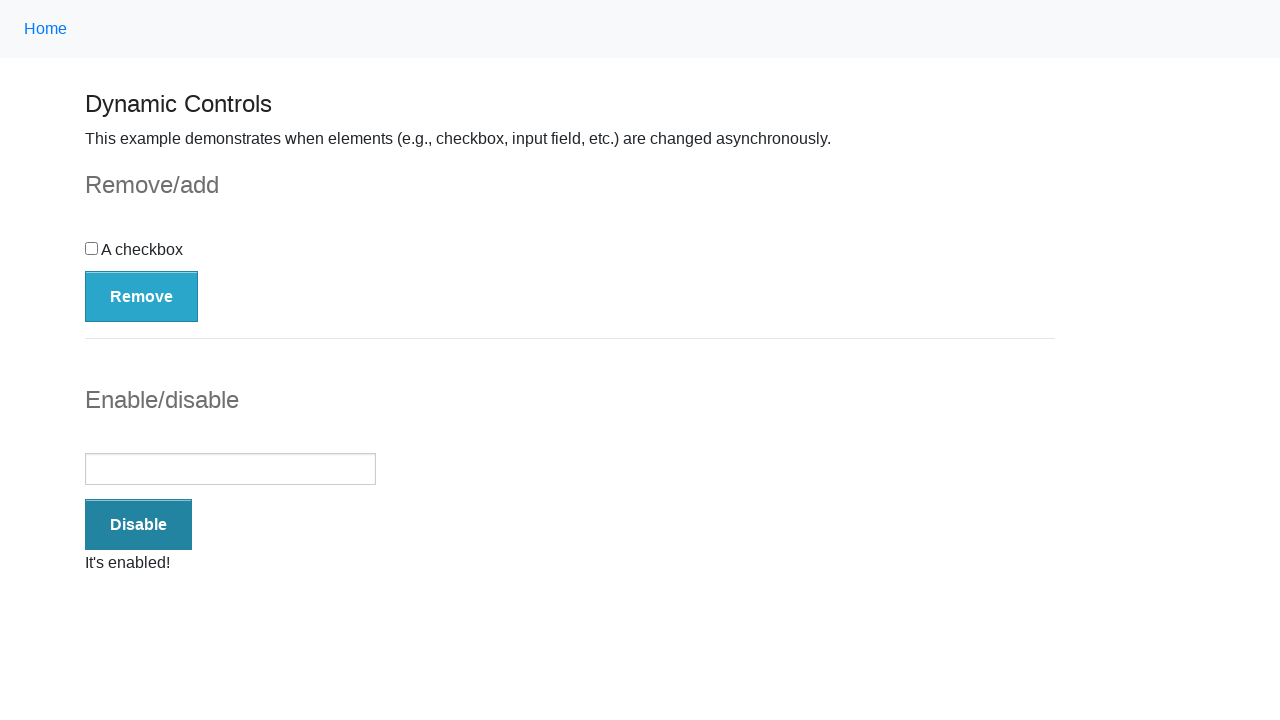

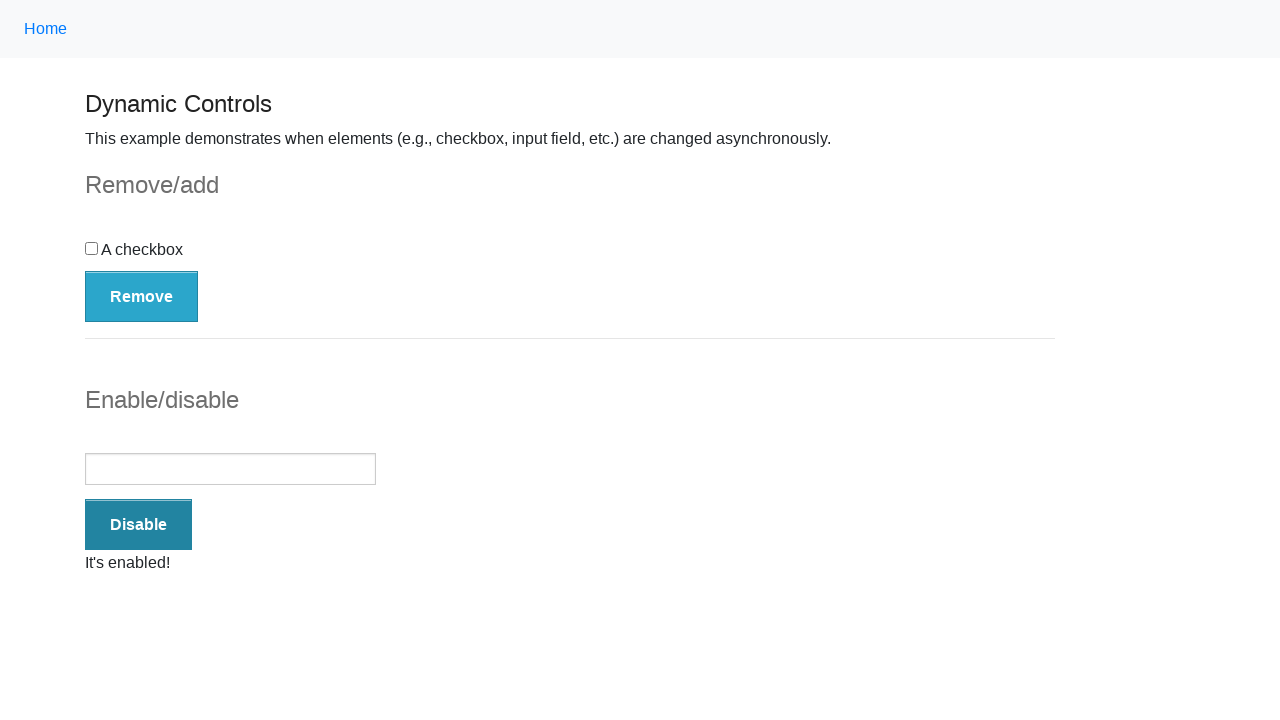